Navigates to the Rahul Shetty Academy Selenium Practice page to verify the page loads successfully

Starting URL: https://rahulshettyacademy.com/seleniumPractise/#/

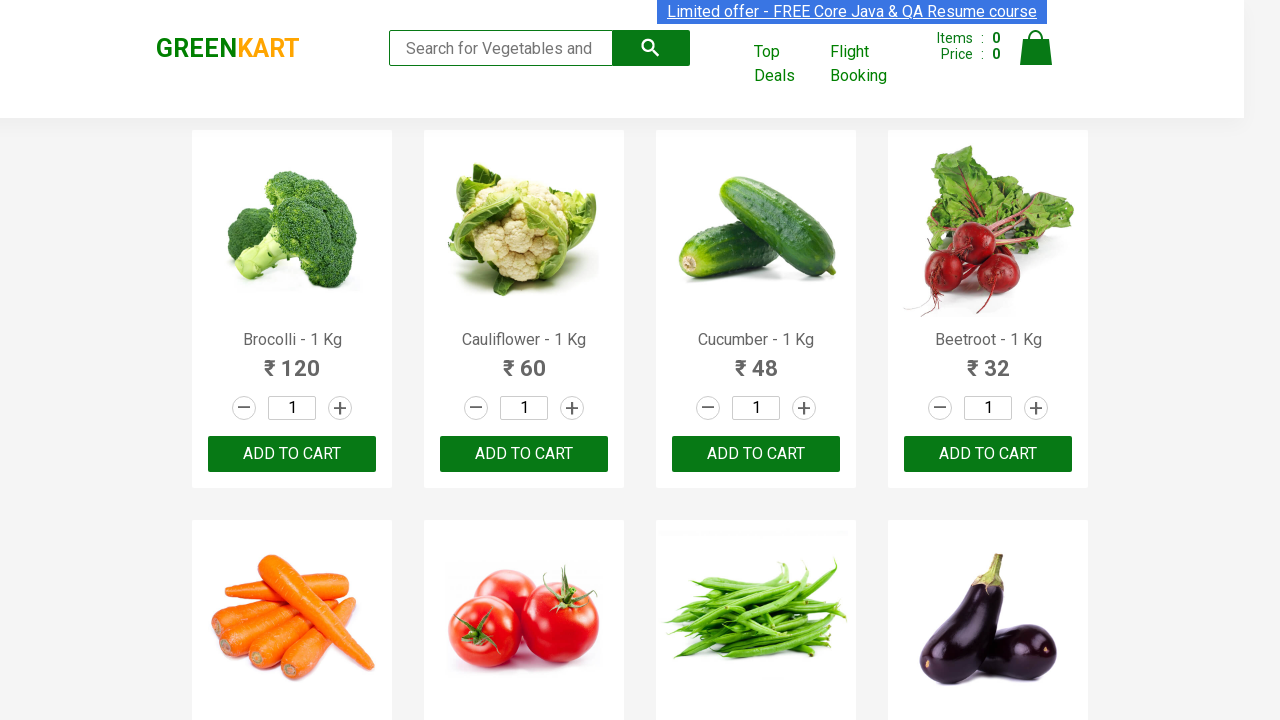

Waited for DOM to be fully loaded on Rahul Shetty Academy Selenium Practice page
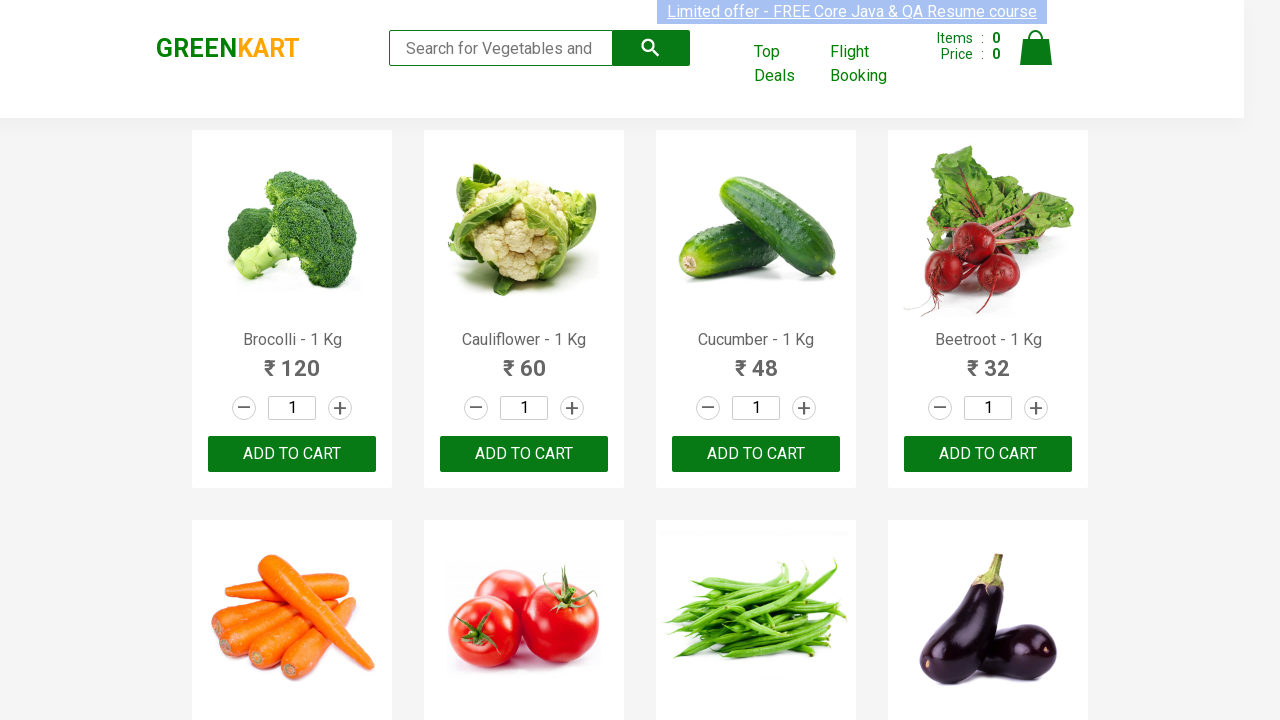

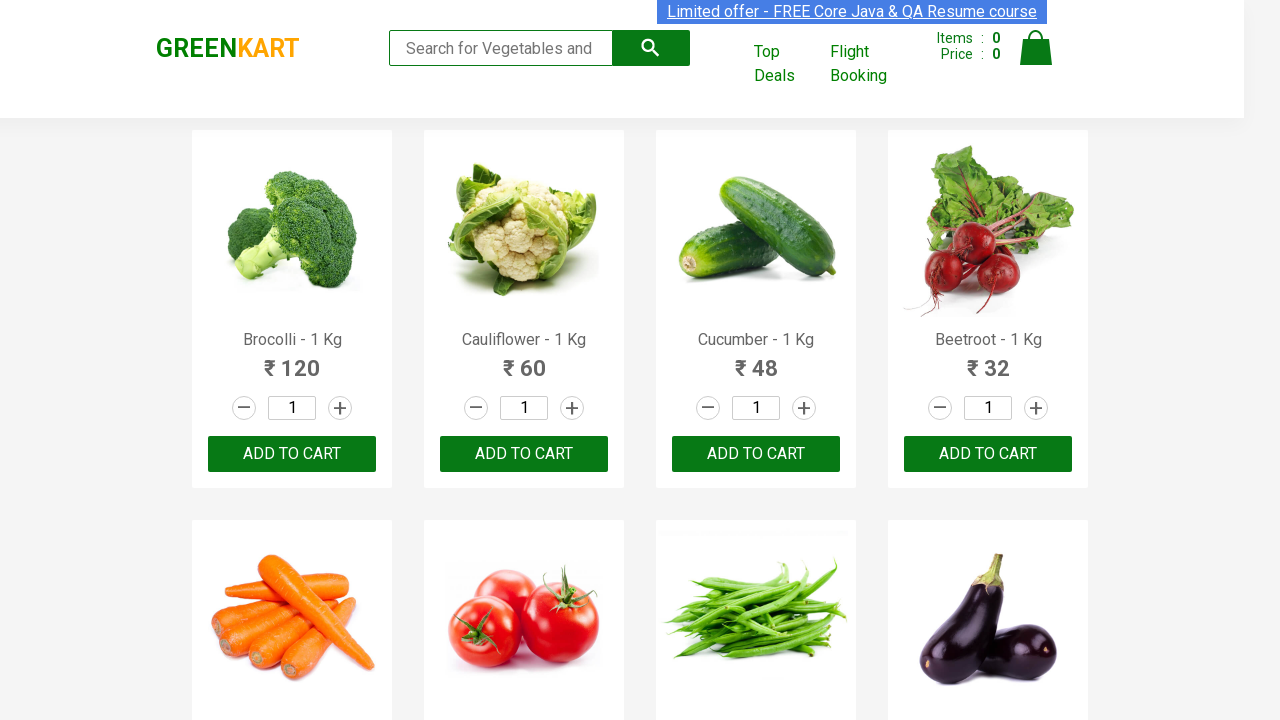